Navigates to Flipkart homepage and verifies the page loads successfully

Starting URL: https://www.flipkart.com/

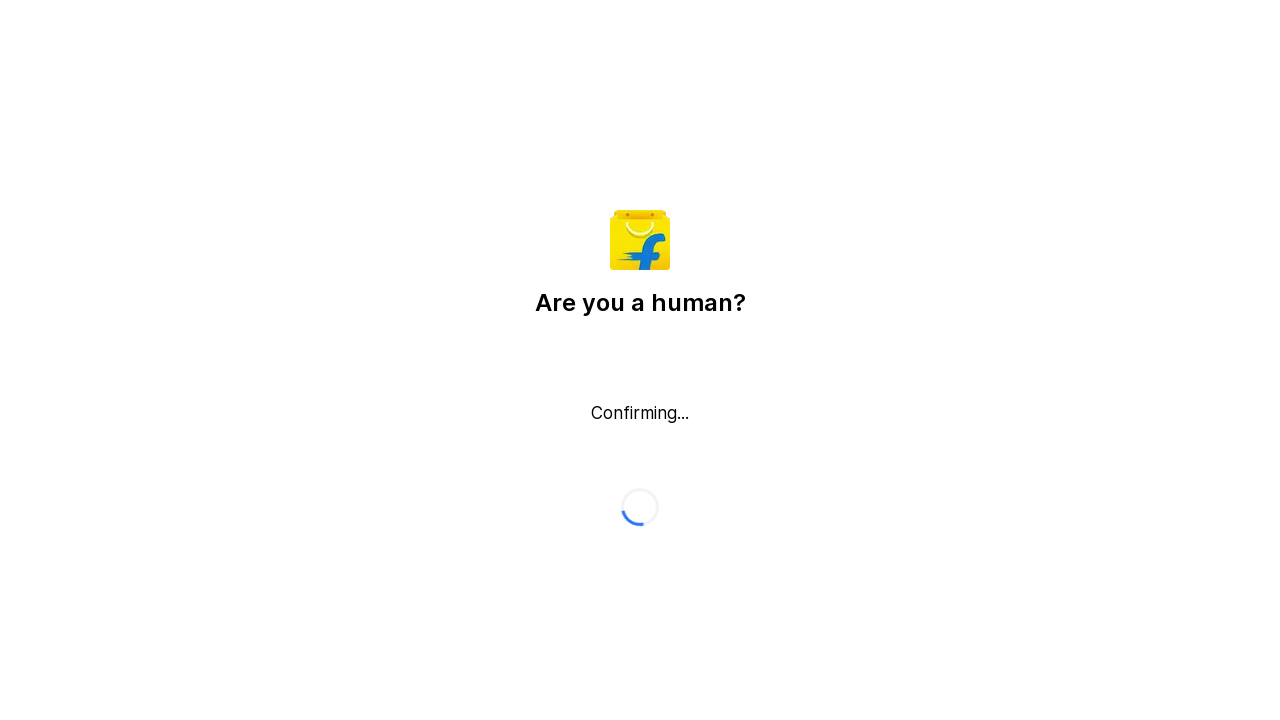

Waited for page to reach domcontentloaded state
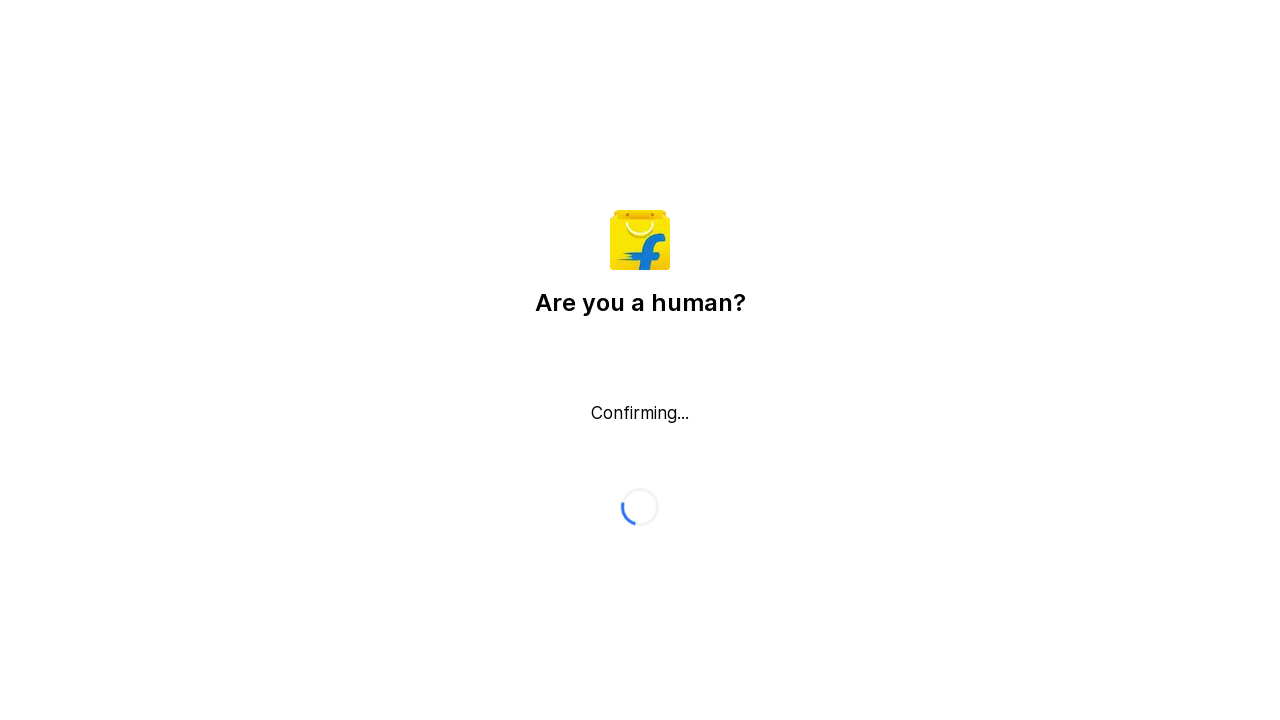

Verified body element is present on Flipkart homepage
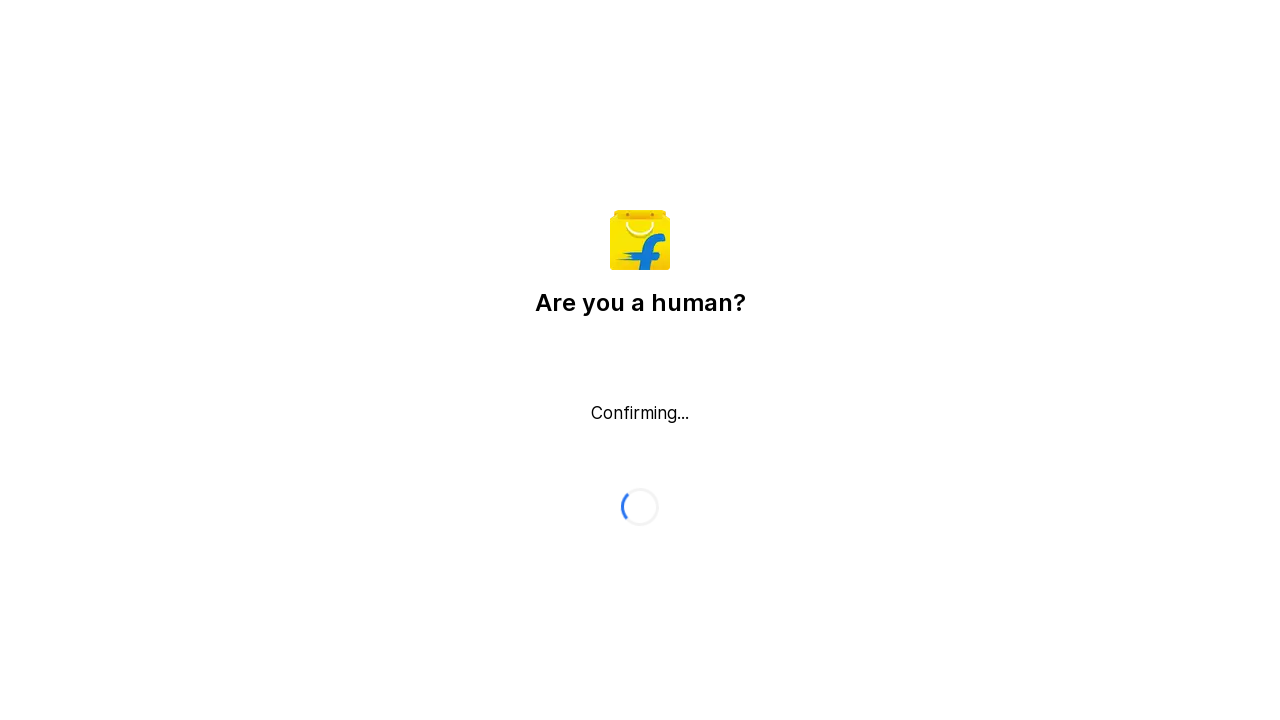

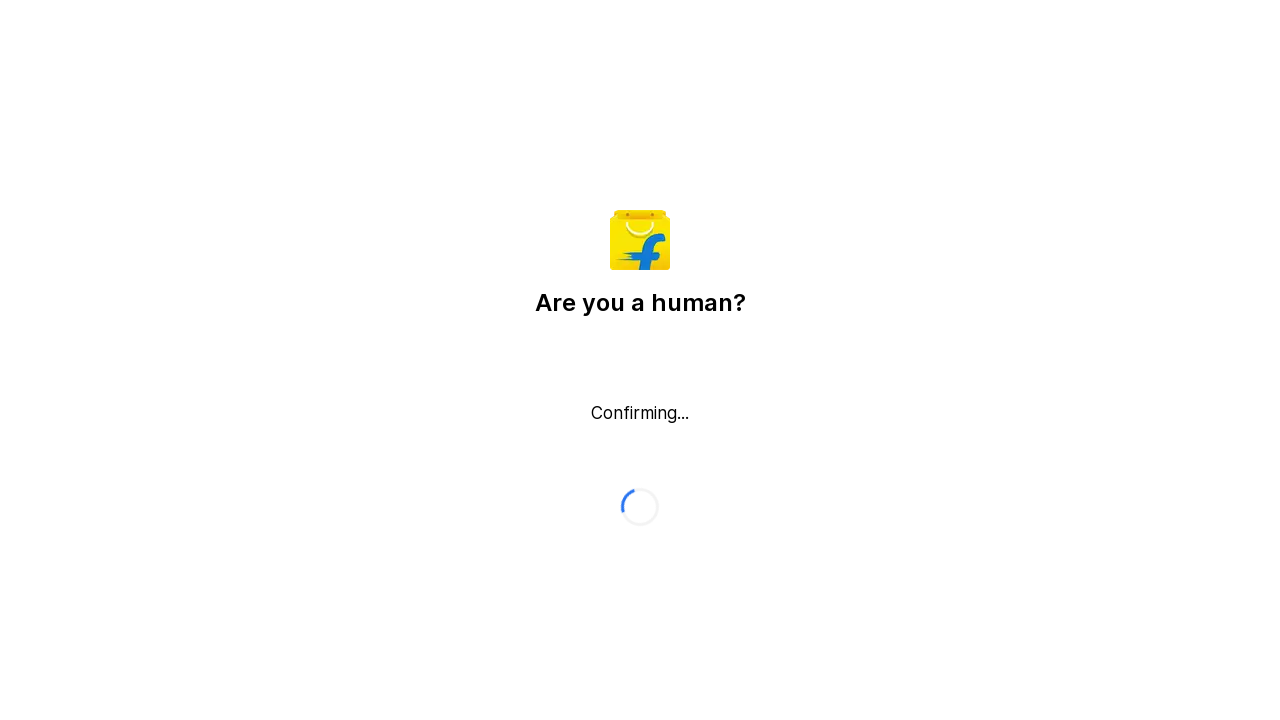